Navigates to a Polish waste collection schedule website and verifies that the street selector dropdown is present on the page.

Starting URL: https://harmonogram.mpo.krakow.pl/

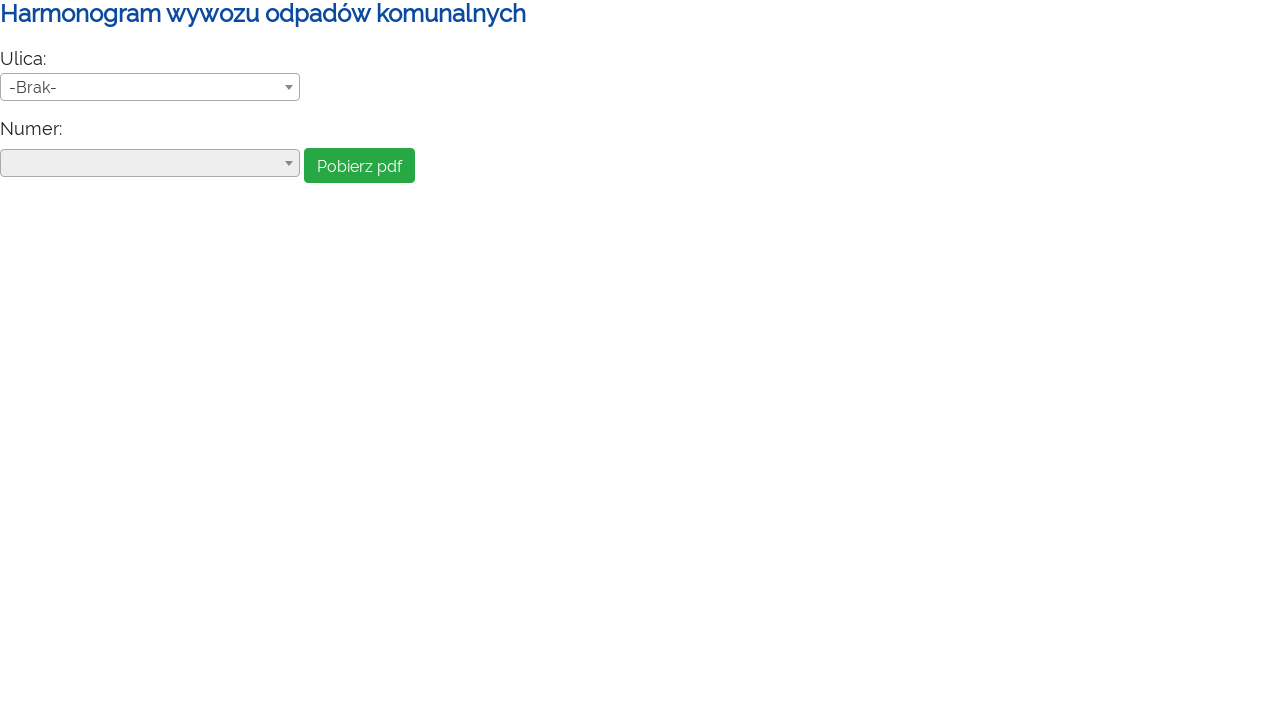

Street selector dropdown (#sel_ulice) is present on the page
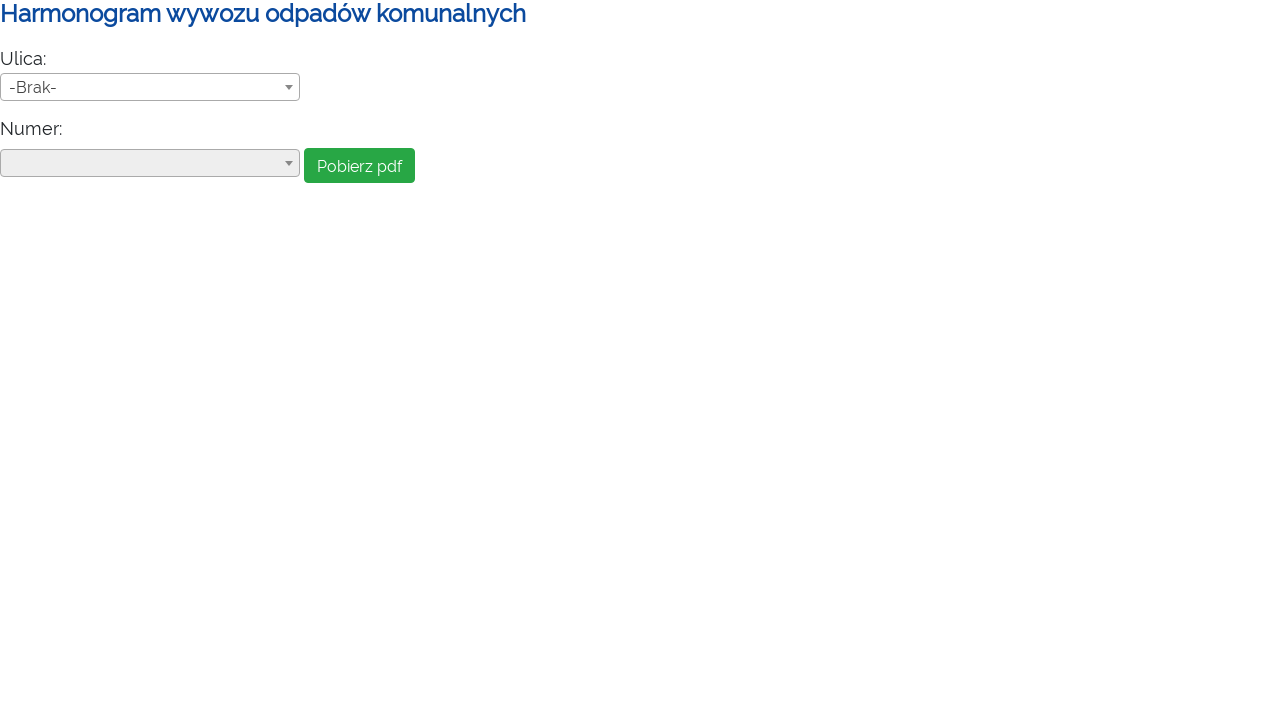

Selected 'Akacjowa' street from the dropdown on #sel_ulice
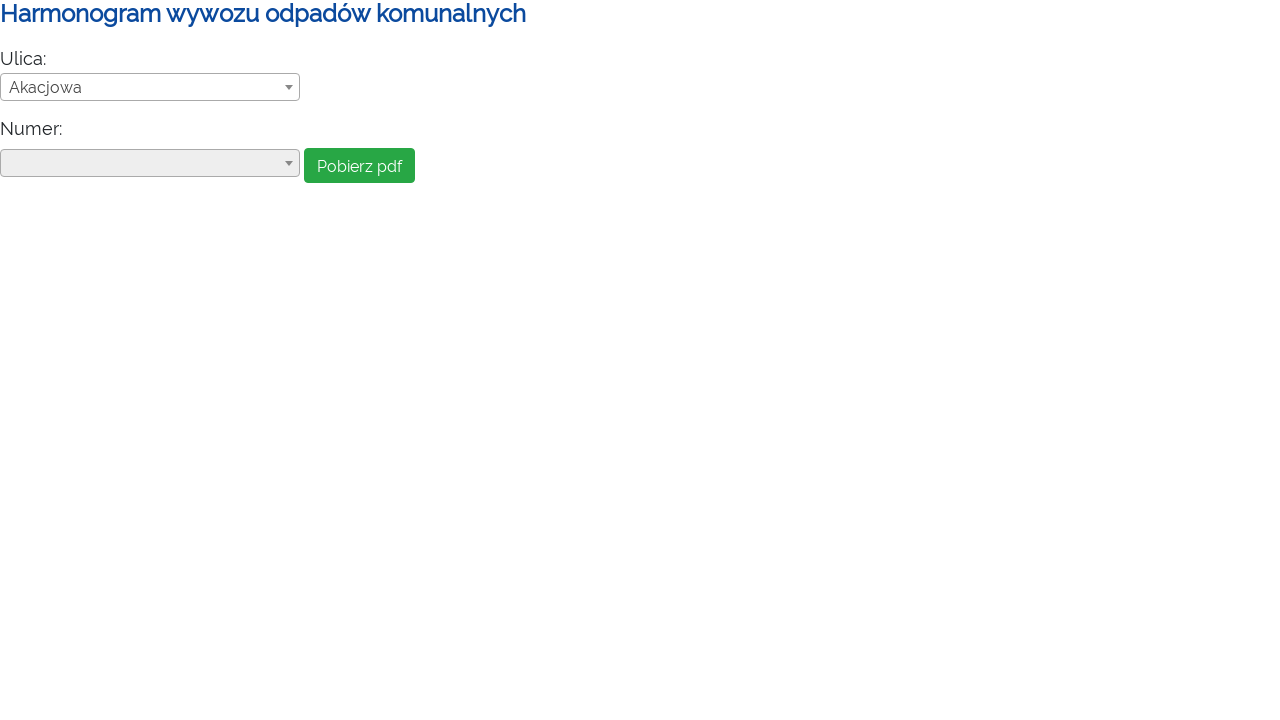

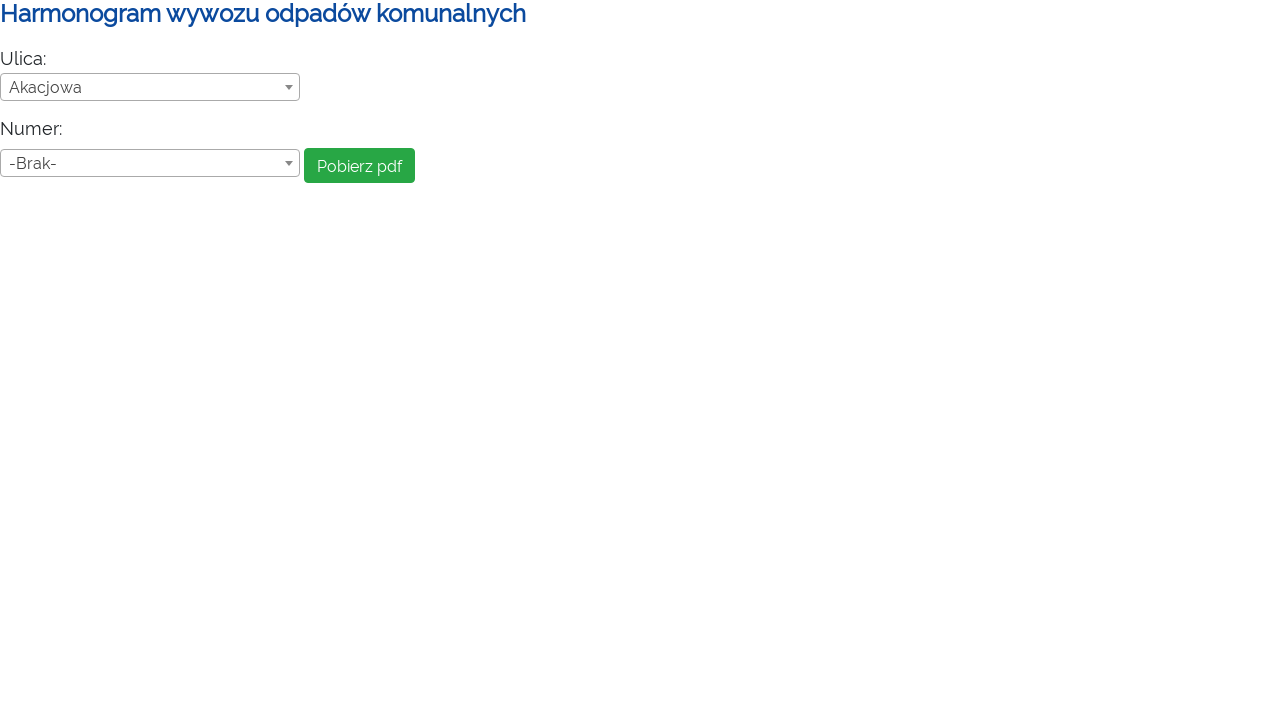